Tests simple click functionality by clicking a button and verifying the dynamic click message appears

Starting URL: https://demoqa.com/buttons

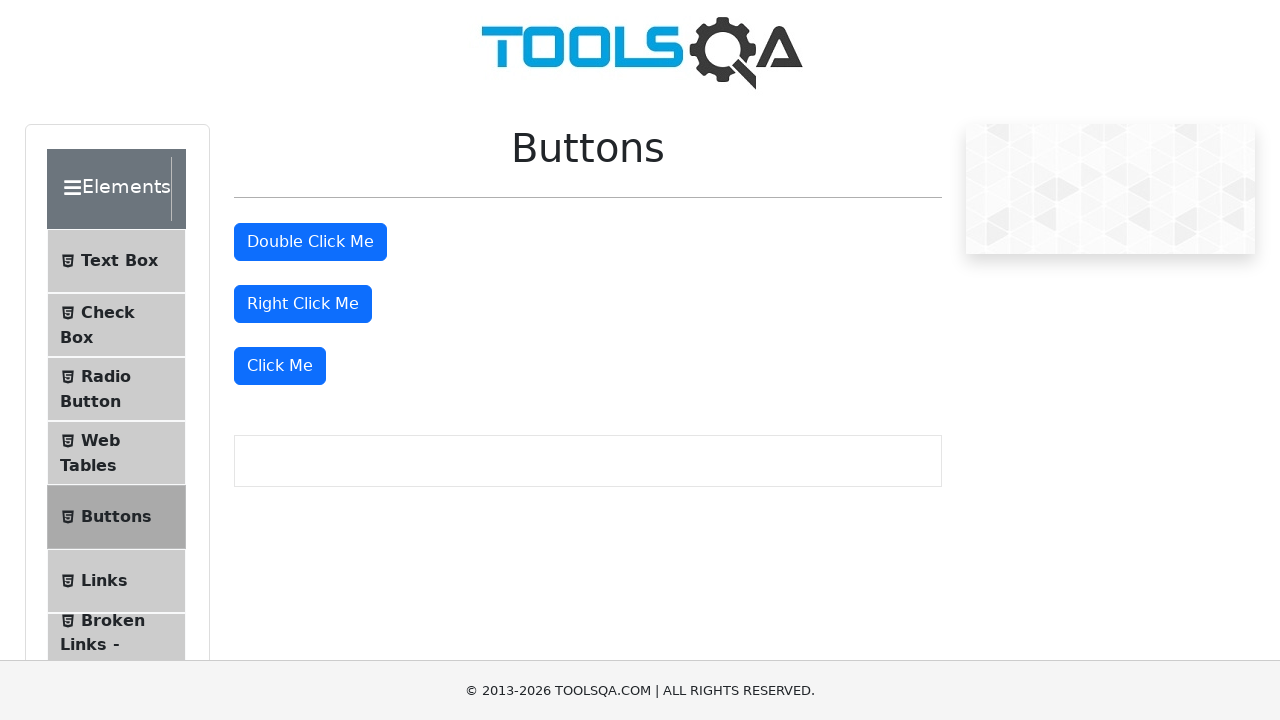

Clicked the 'Click Me' button at (280, 366) on xpath=//*[text()='Click Me']
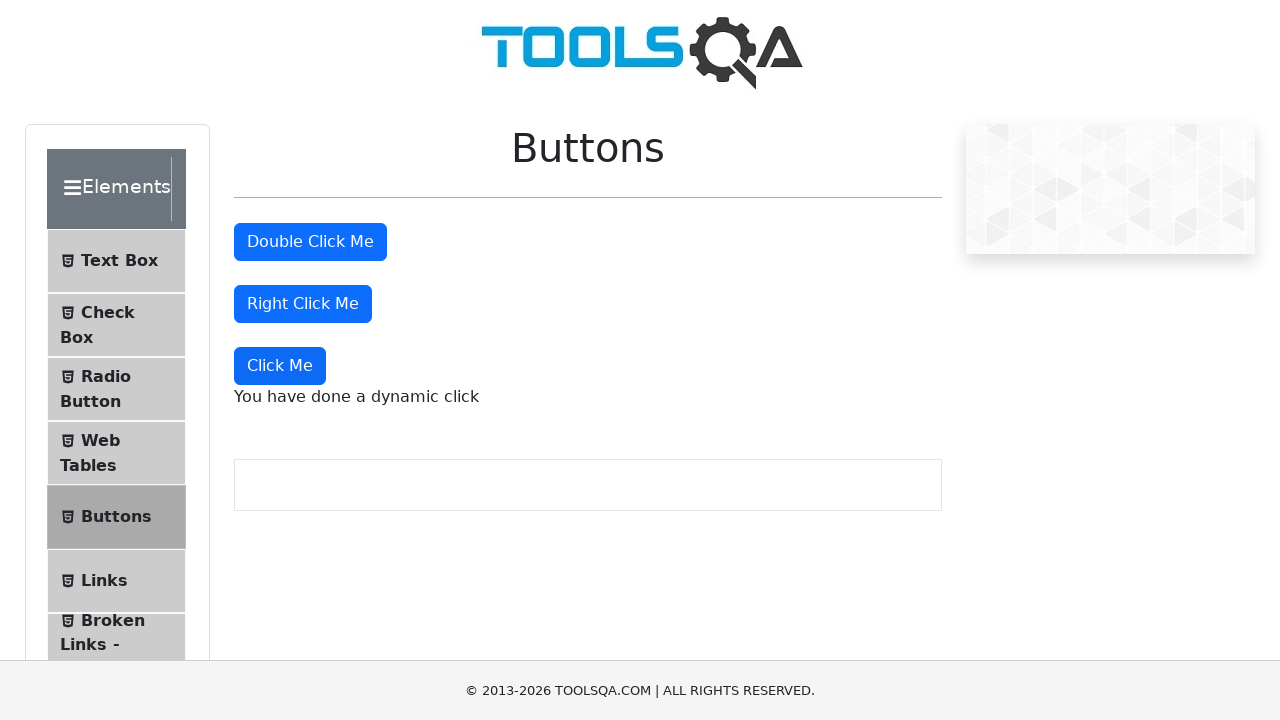

Verified dynamic click message appeared
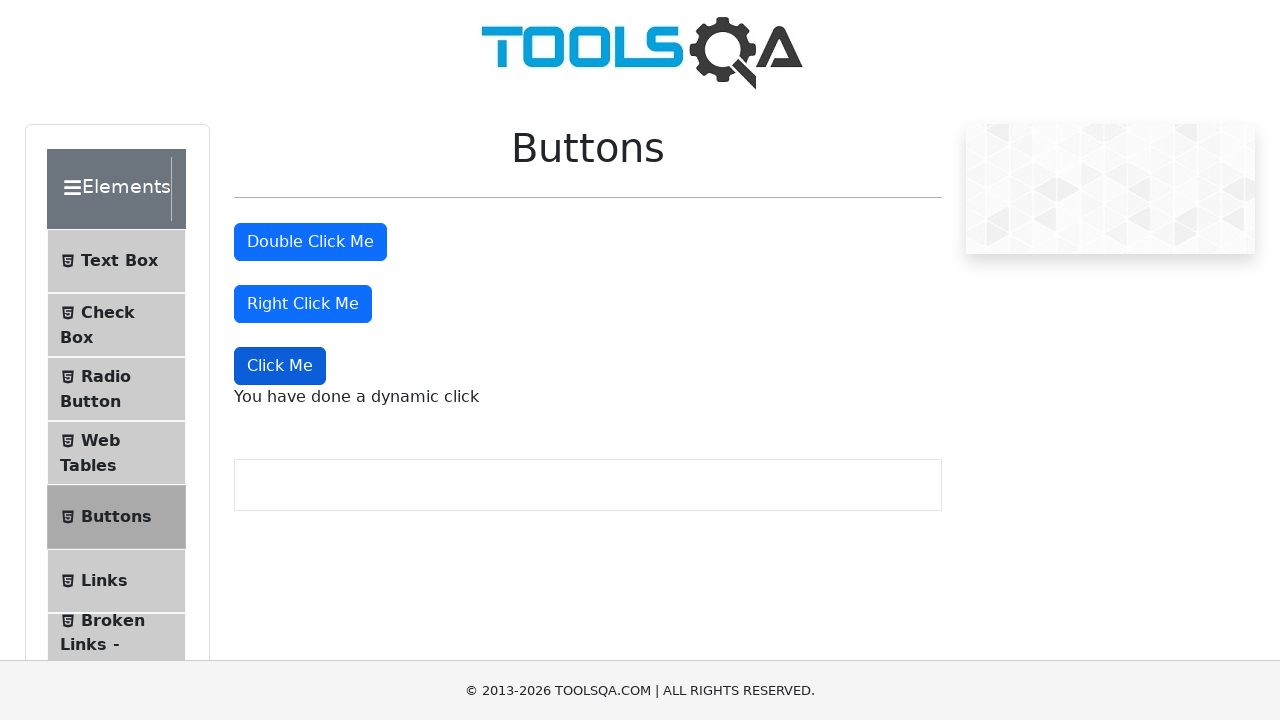

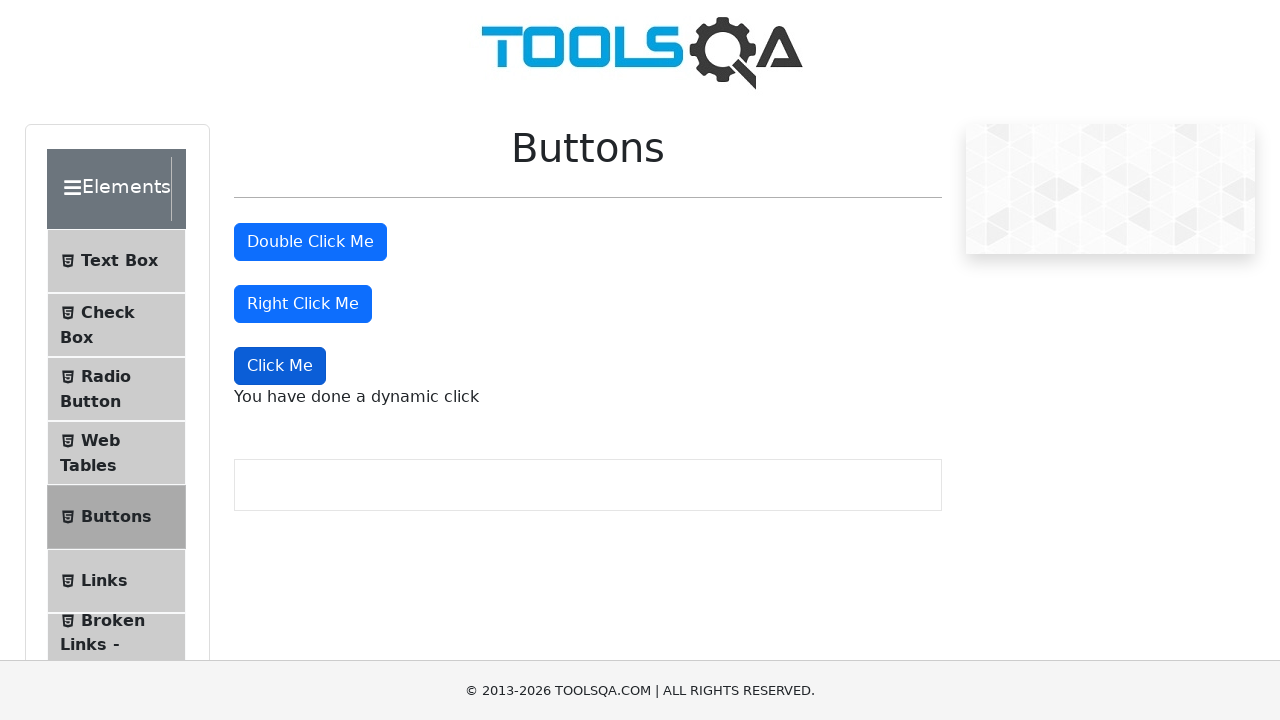